Tests drag and drop functionality by navigating to a drag and drop demo page and moving multiple items (mobile and laptop accessories) to their respective categories

Starting URL: https://demoapps.qspiders.com/ui?scenario=1

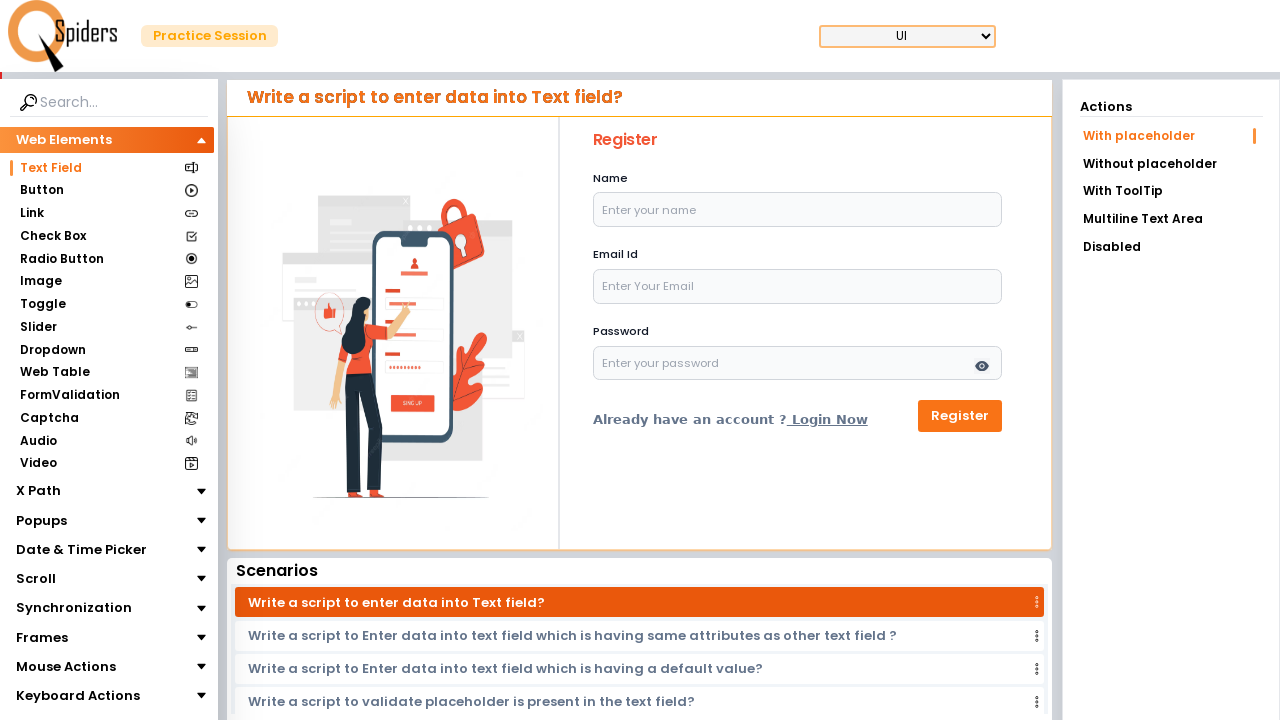

Clicked on Mouse Actions section at (66, 667) on xpath=//section[text()='Mouse Actions']
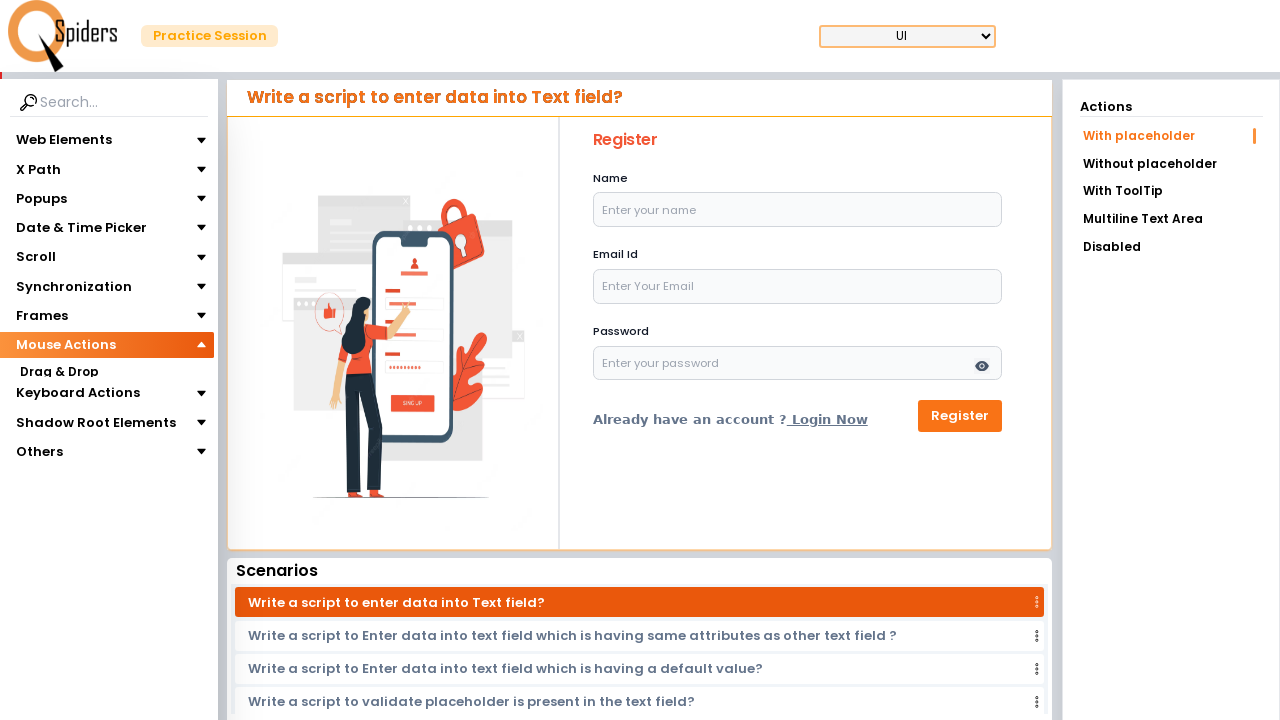

Clicked on Drag & Drop section at (59, 373) on xpath=//section[text()='Drag & Drop']
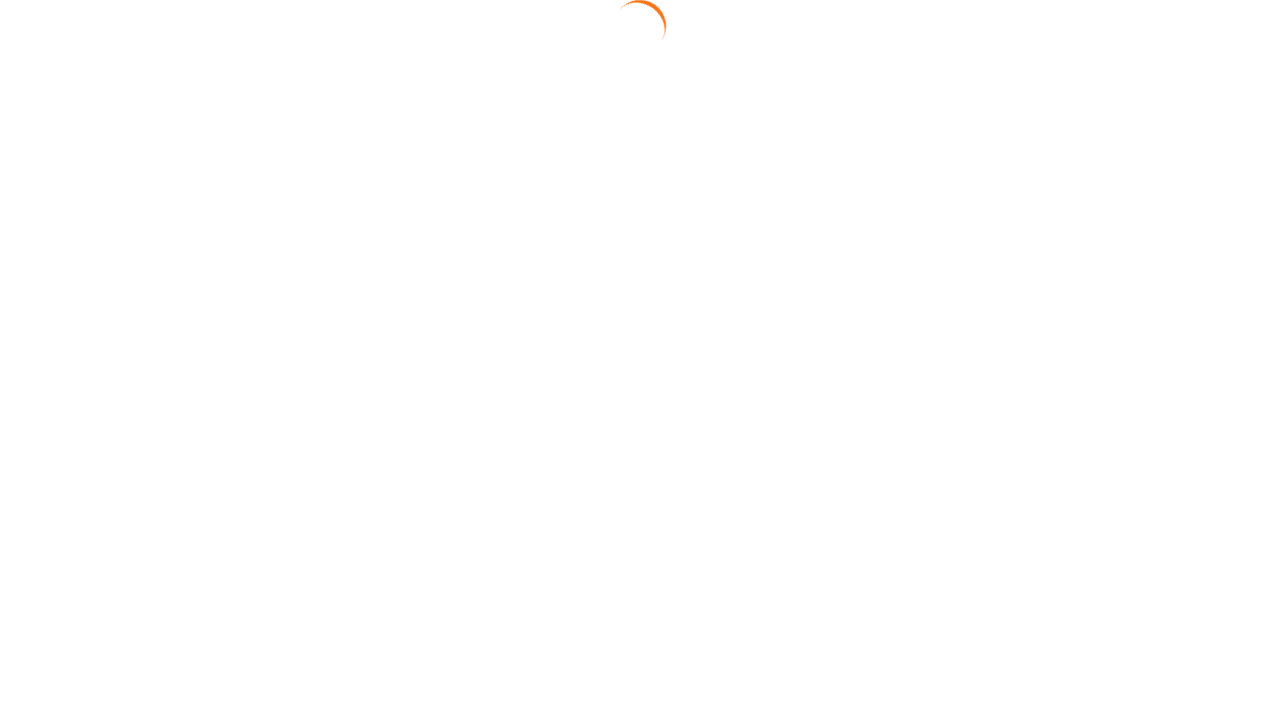

Clicked on Drag Position link at (1171, 193) on xpath=//a[text()='Drag Position']
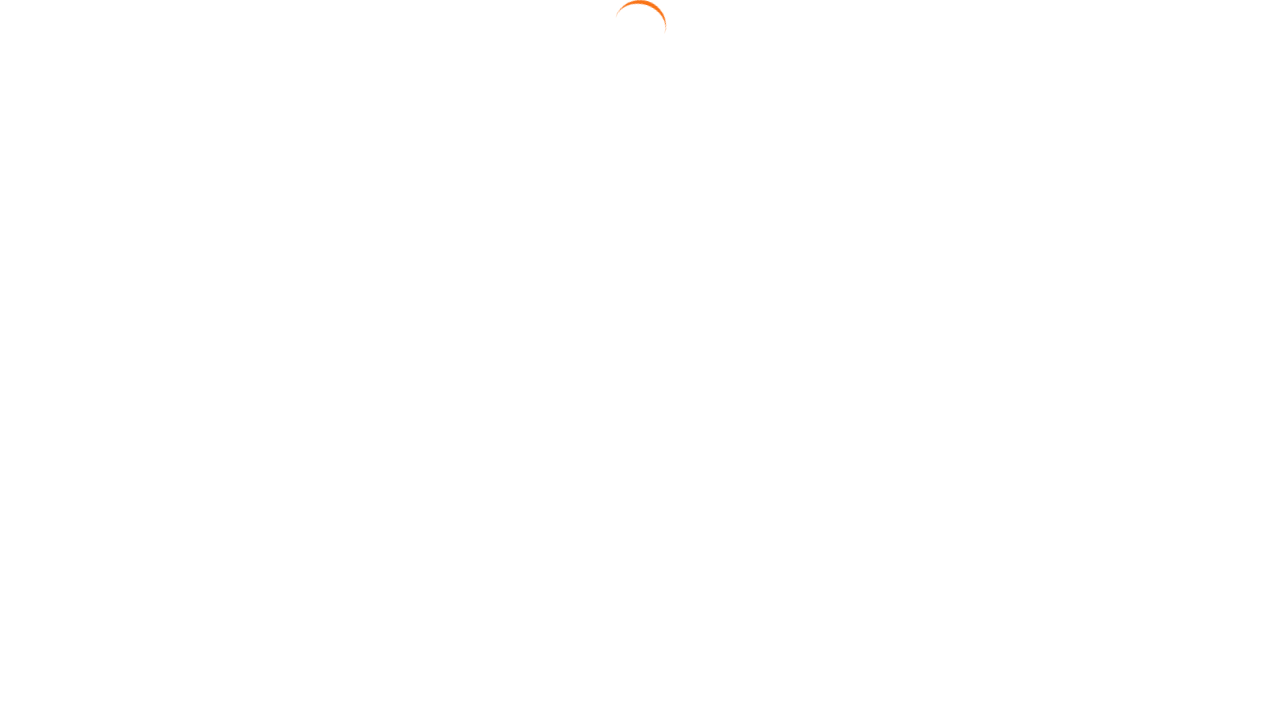

Drag and drop demo page loaded with draggable items
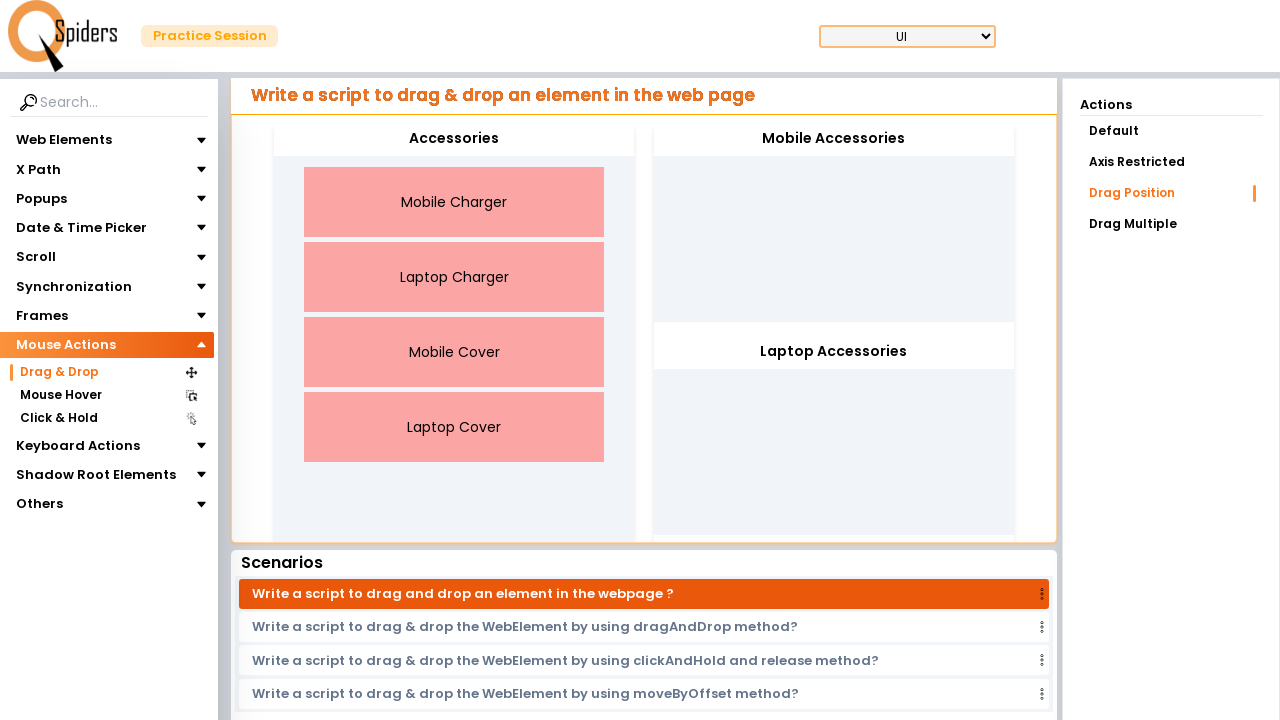

Dragged Mobile Charger to Mobile Accessories category at (834, 139)
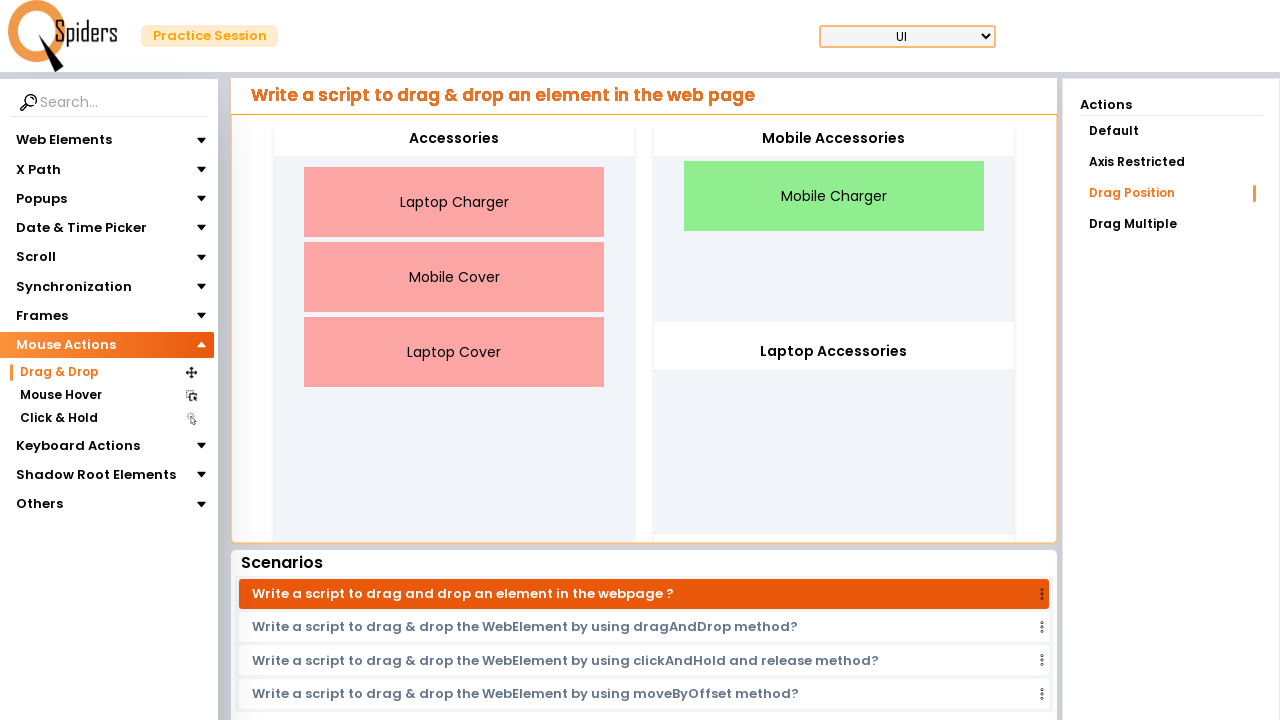

Dragged Mobile Cover to Mobile Accessories category at (834, 139)
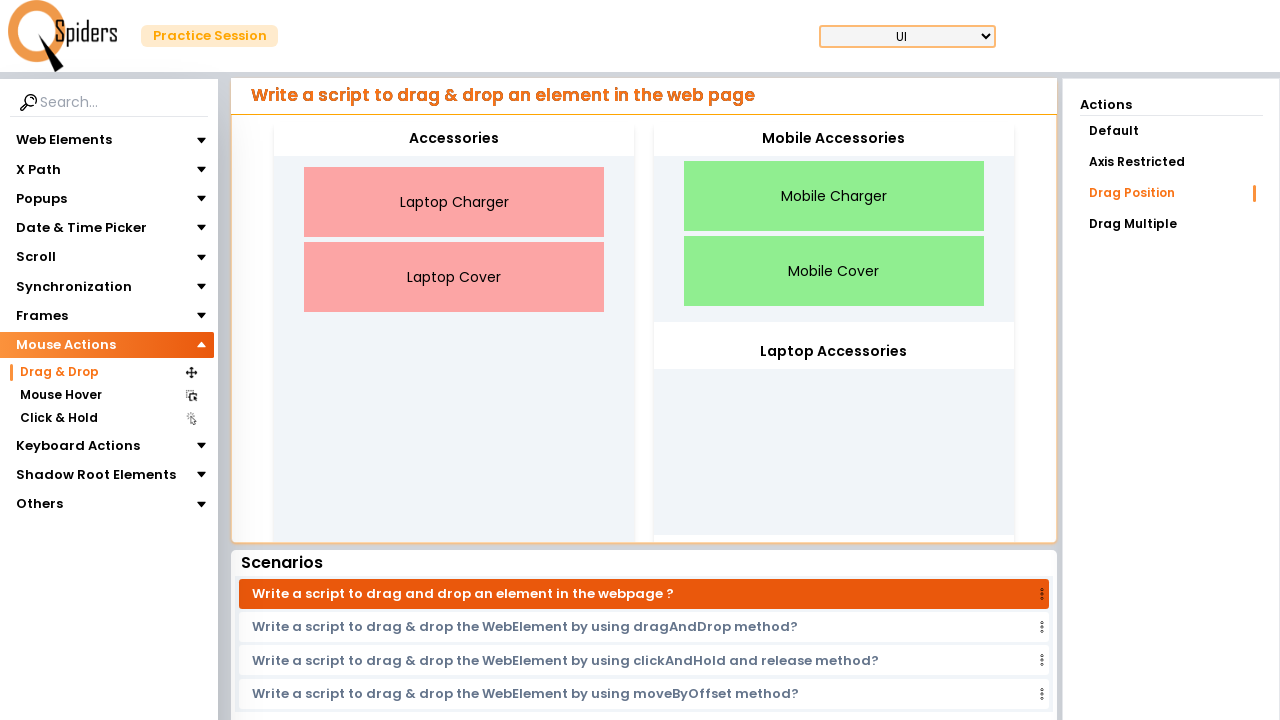

Dragged Laptop Charger to Laptop Accessories category at (834, 352)
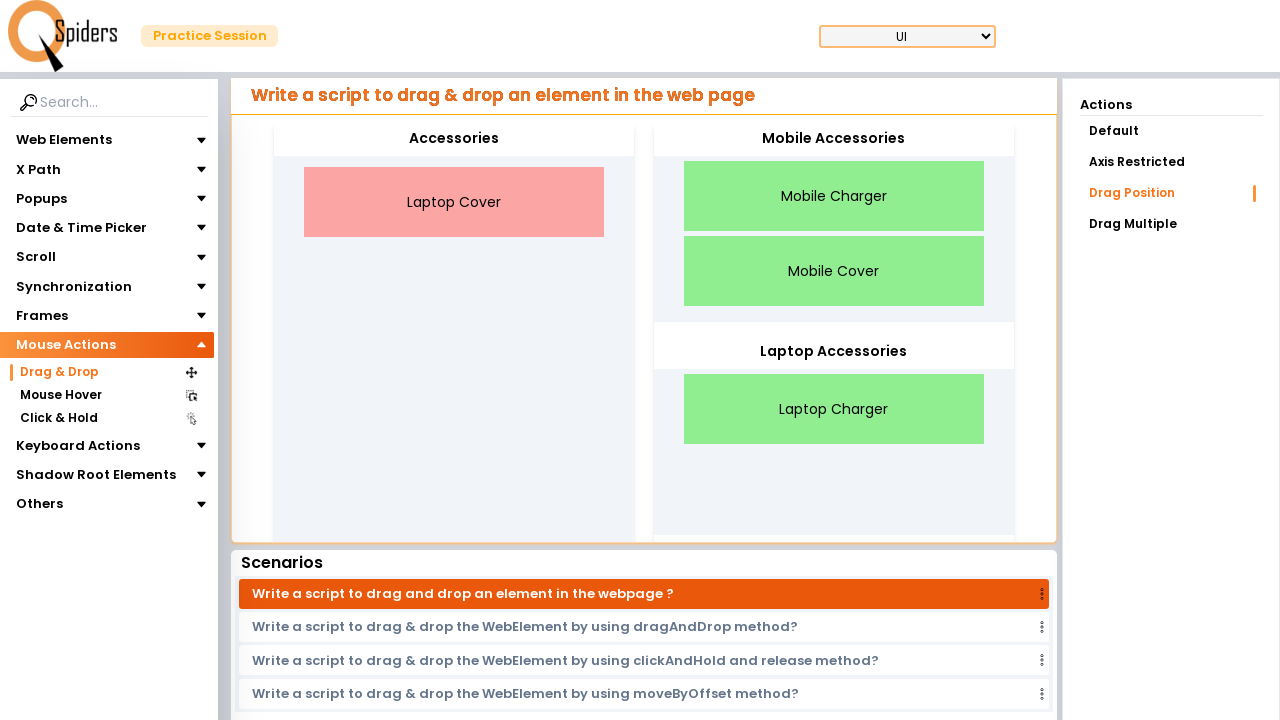

Dragged Laptop Cover to Laptop Accessories category at (834, 352)
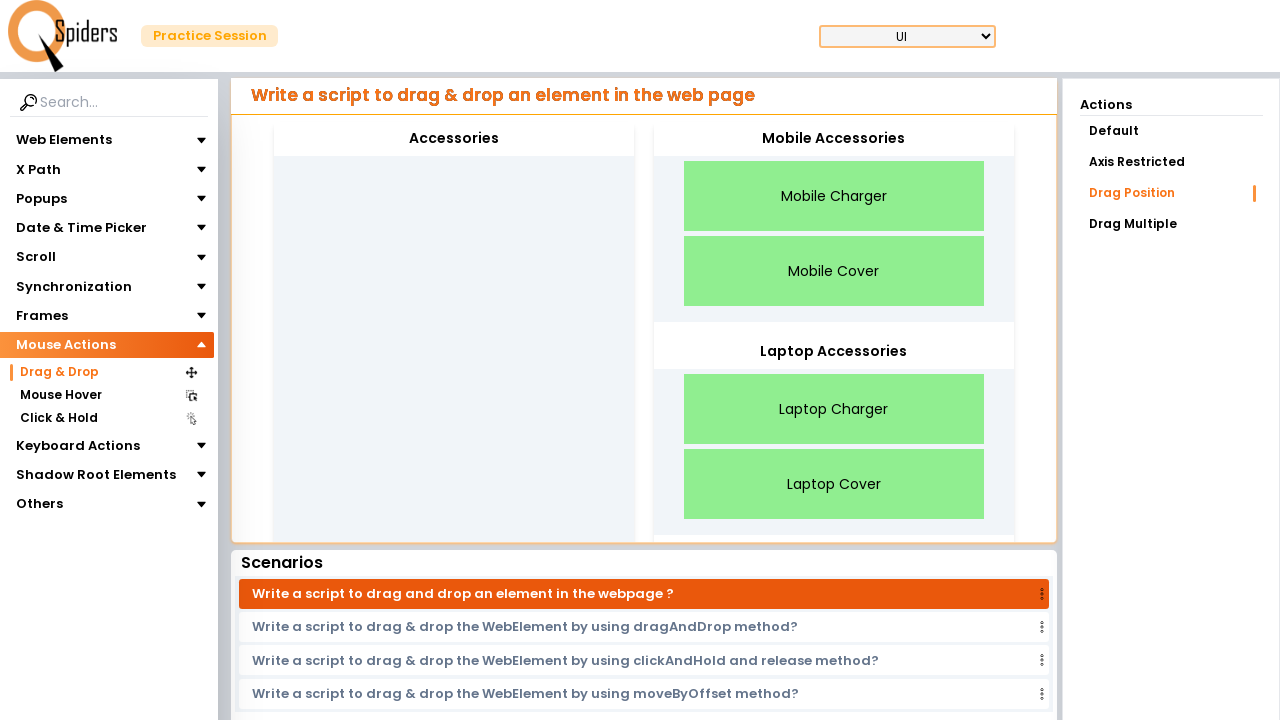

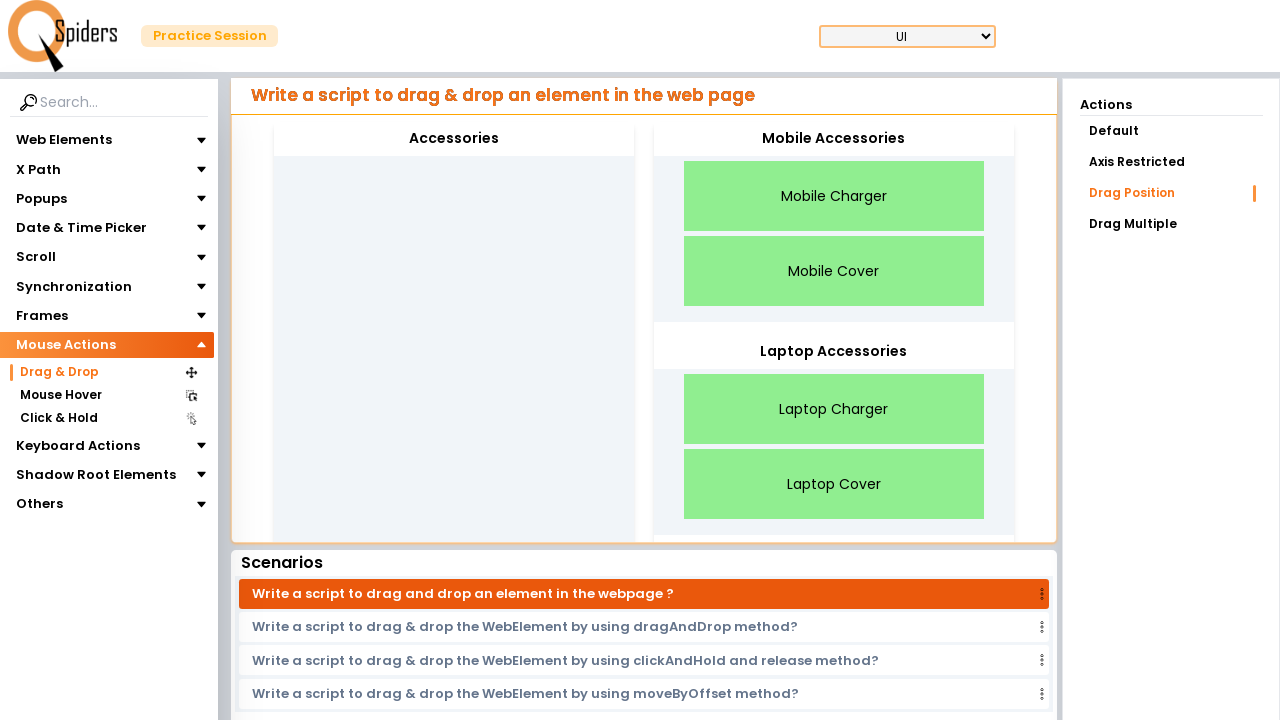